Tests the autocomplete/autosuggestive dropdown functionality by typing a partial query "ind" and navigating through suggestions using keyboard arrow keys

Starting URL: https://rahulshettyacademy.com/AutomationPractice/

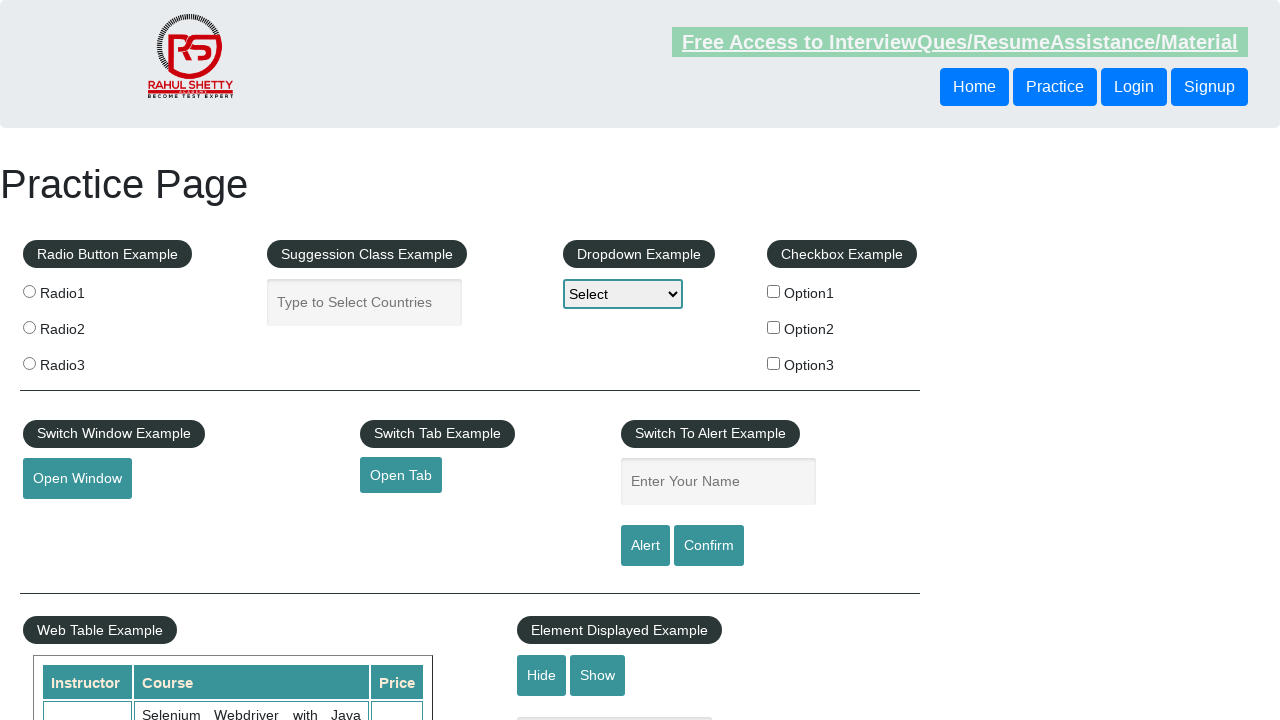

Typed 'ind' in autocomplete field to trigger suggestions on #autocomplete
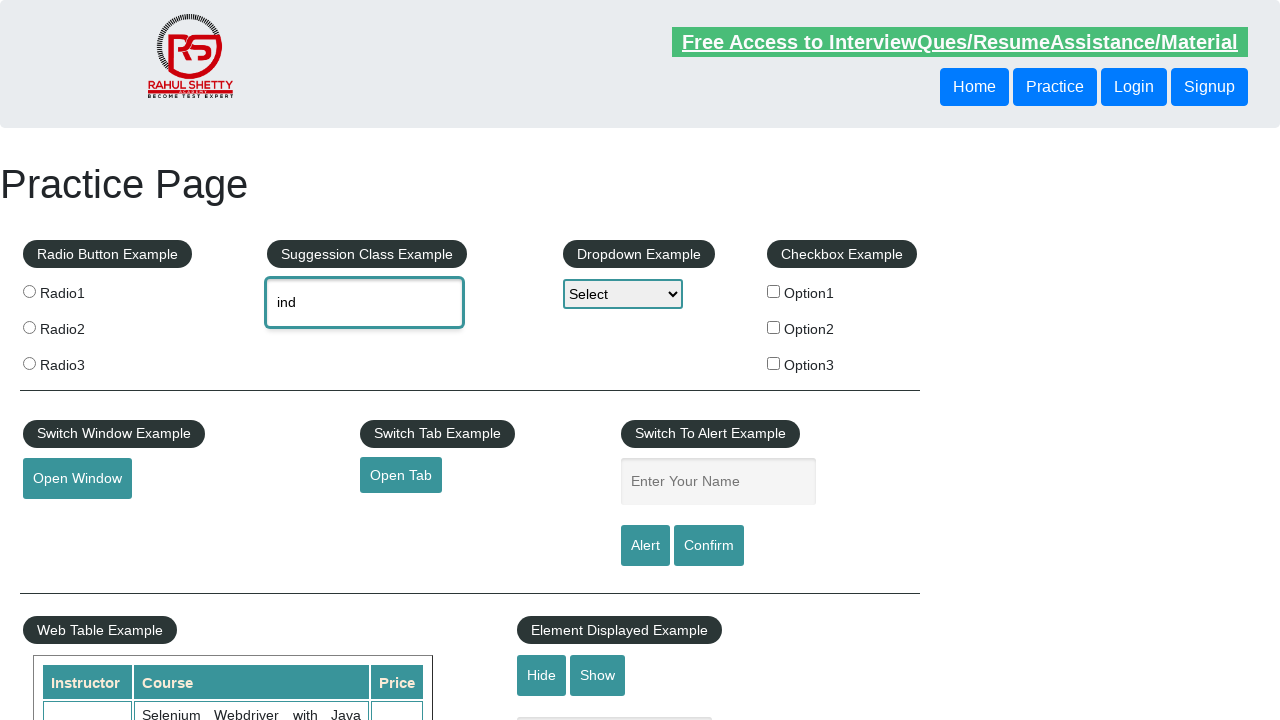

Waited 2 seconds for autocomplete suggestions to appear
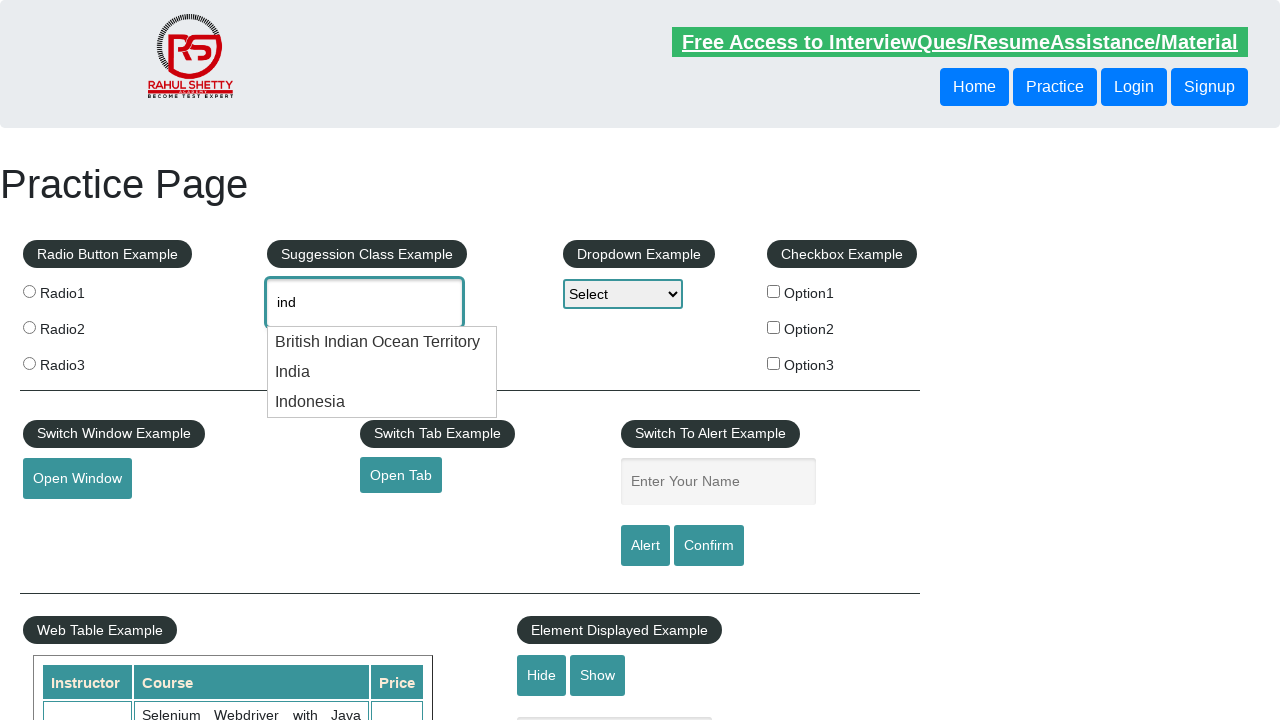

Pressed ArrowDown to navigate to first suggestion on #autocomplete
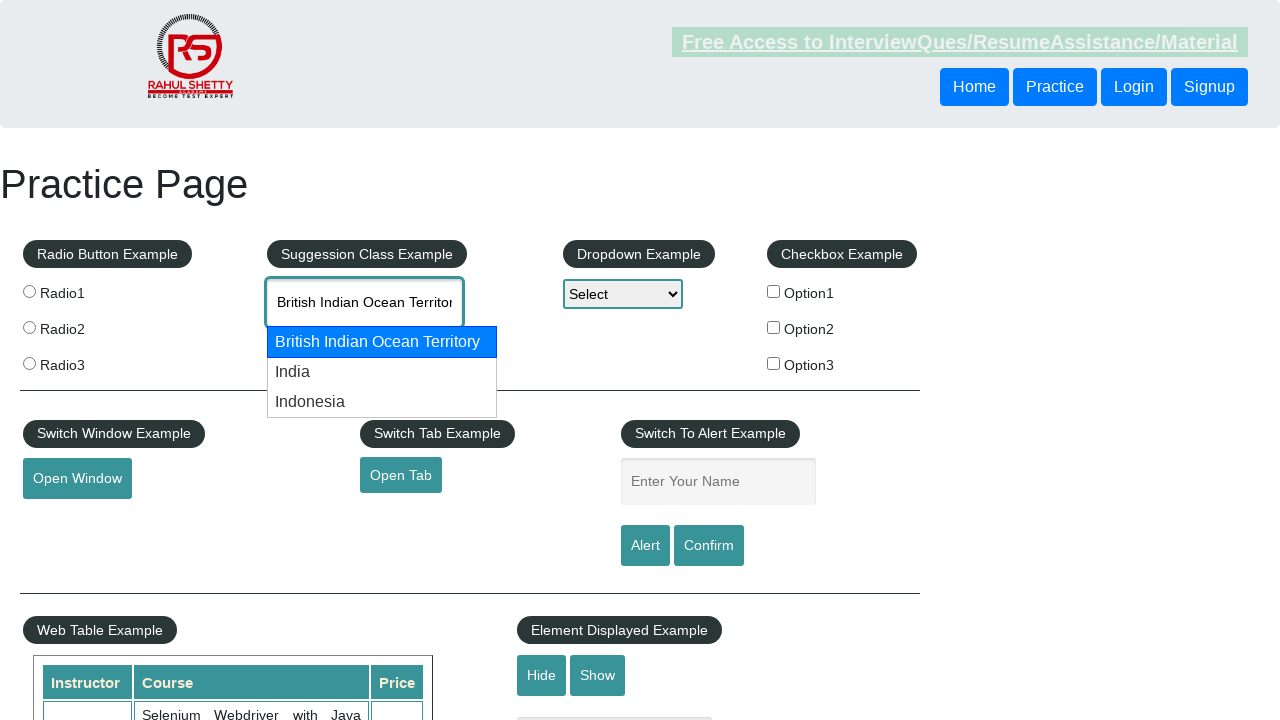

Pressed ArrowDown to navigate to second suggestion on #autocomplete
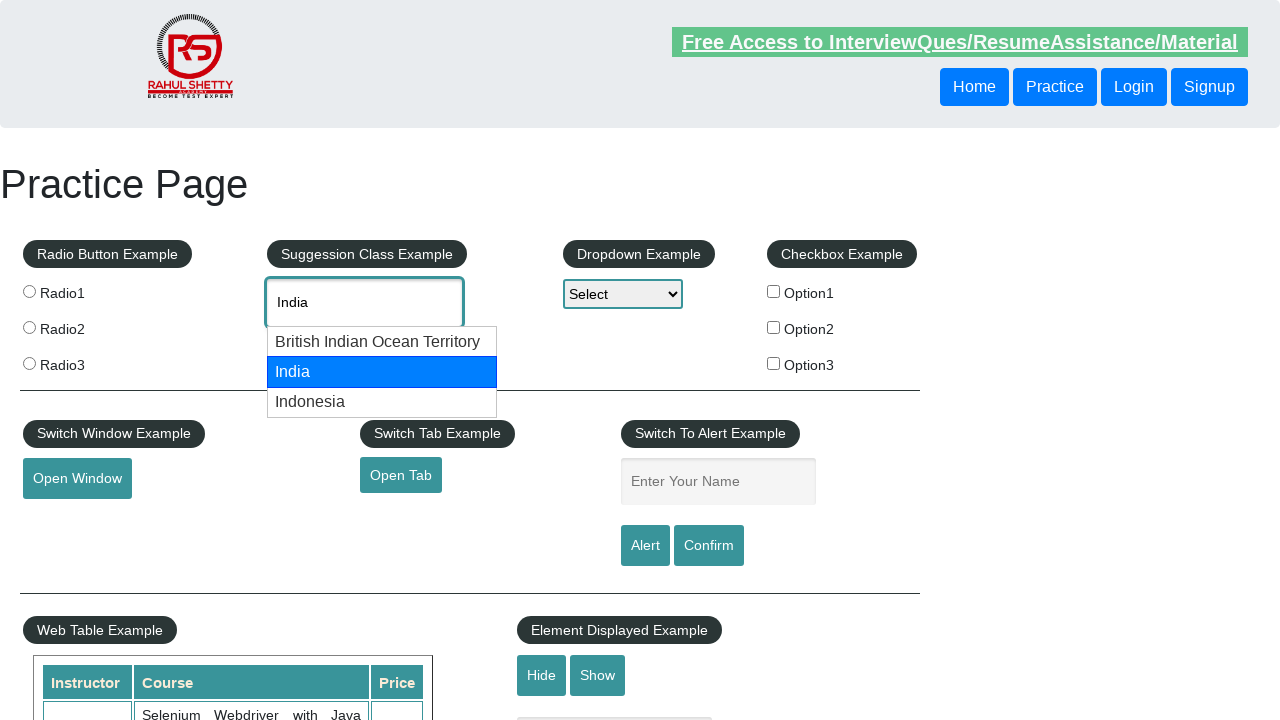

Retrieved autocomplete field value: 'None'
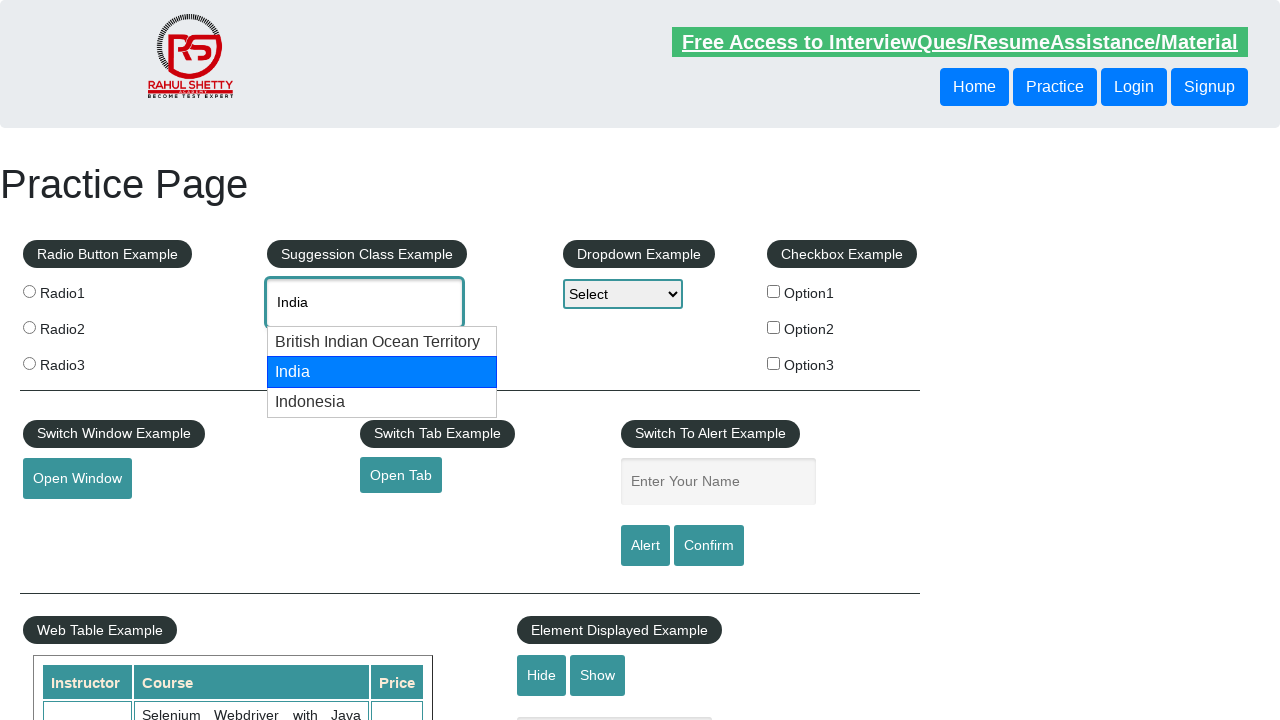

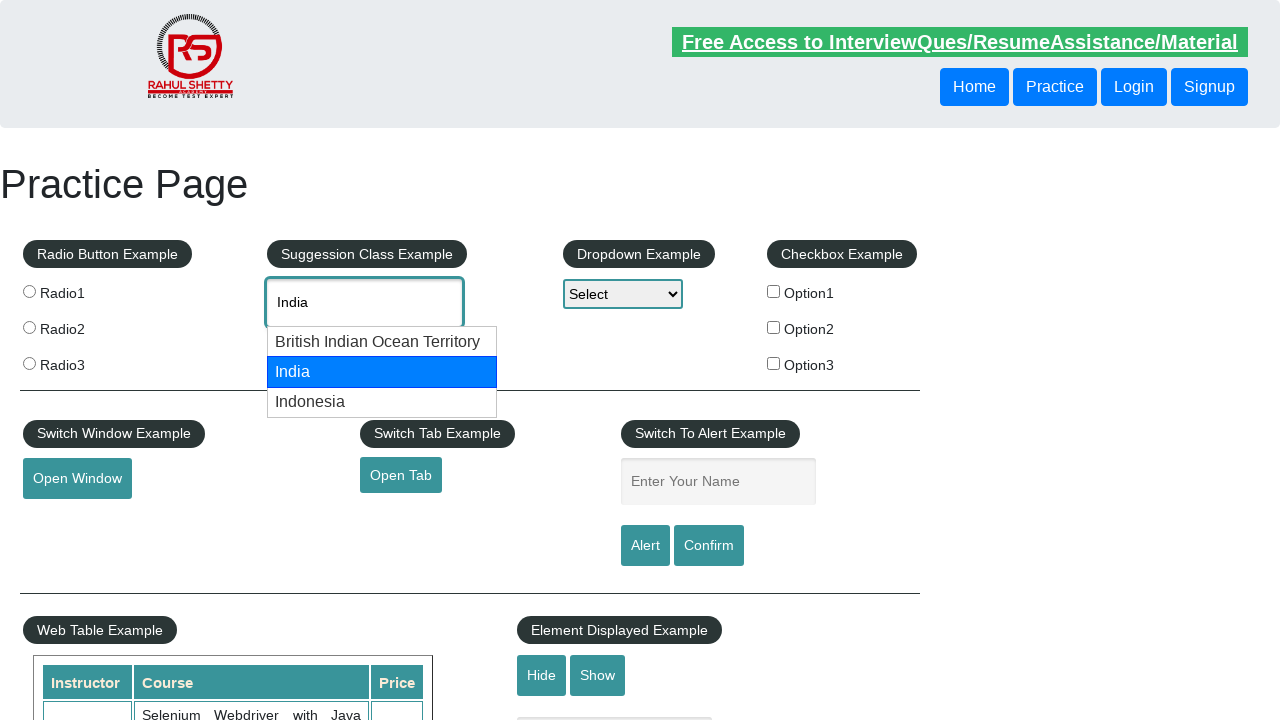